Tests radio button functionality by clicking each radio button, then specifically selects Option 2 radio button

Starting URL: https://kristinek.github.io/site/examples/actions

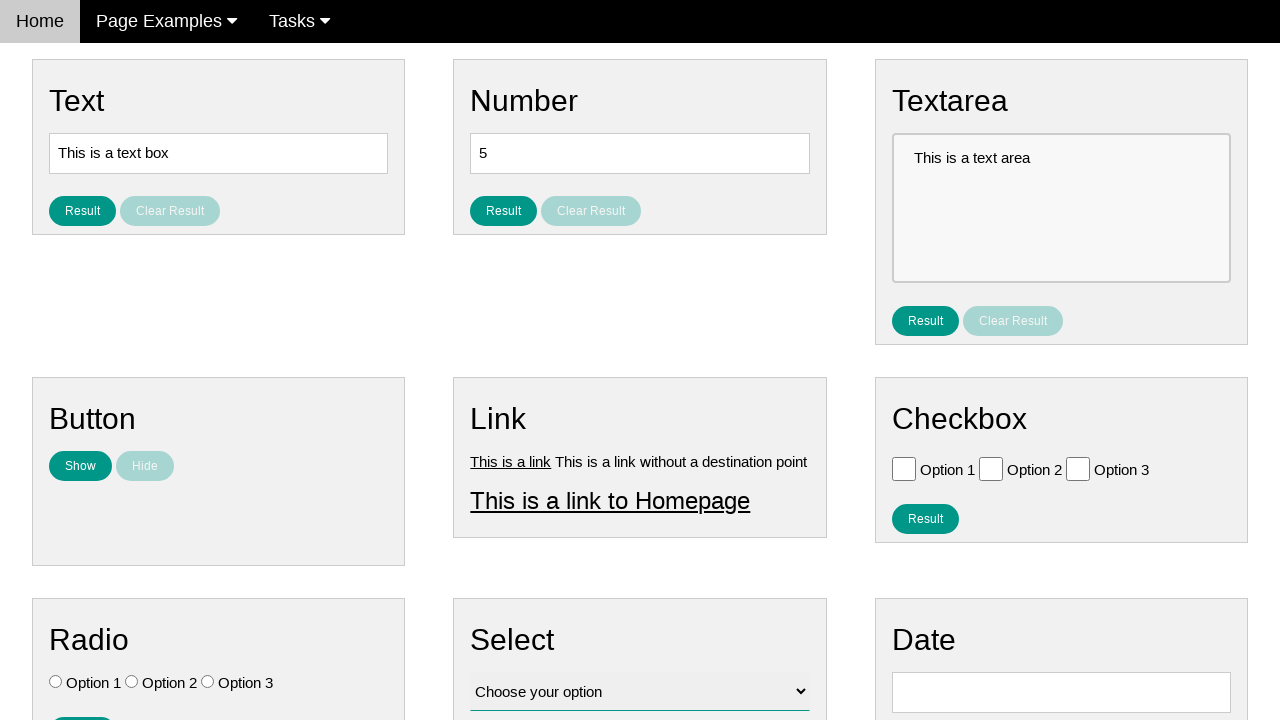

Navigated to radio button test page
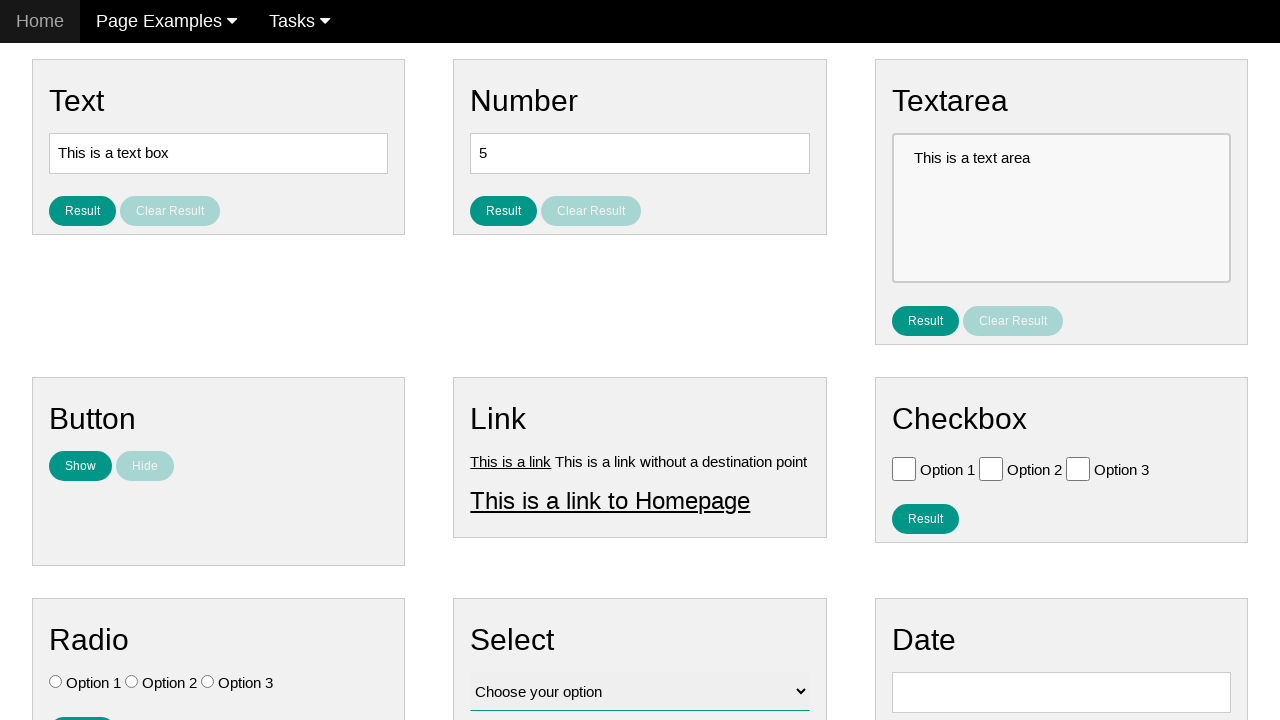

Located all radio button elements
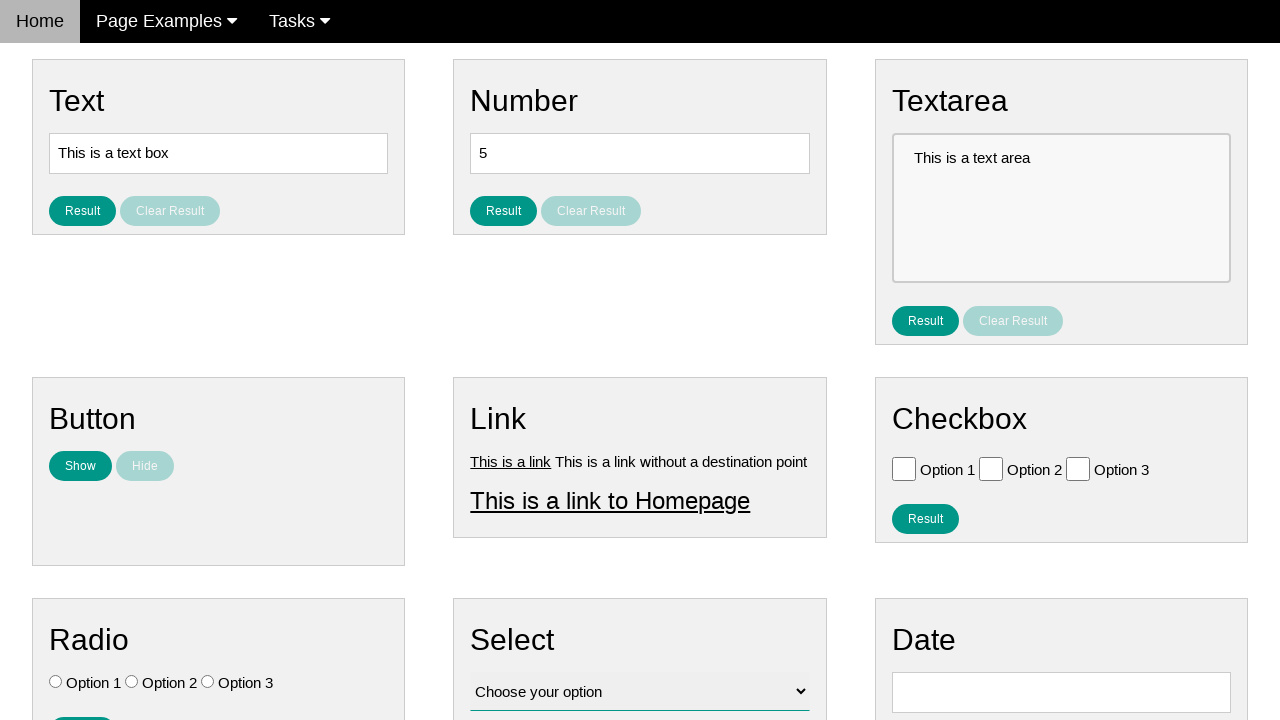

Found 3 radio buttons on the page
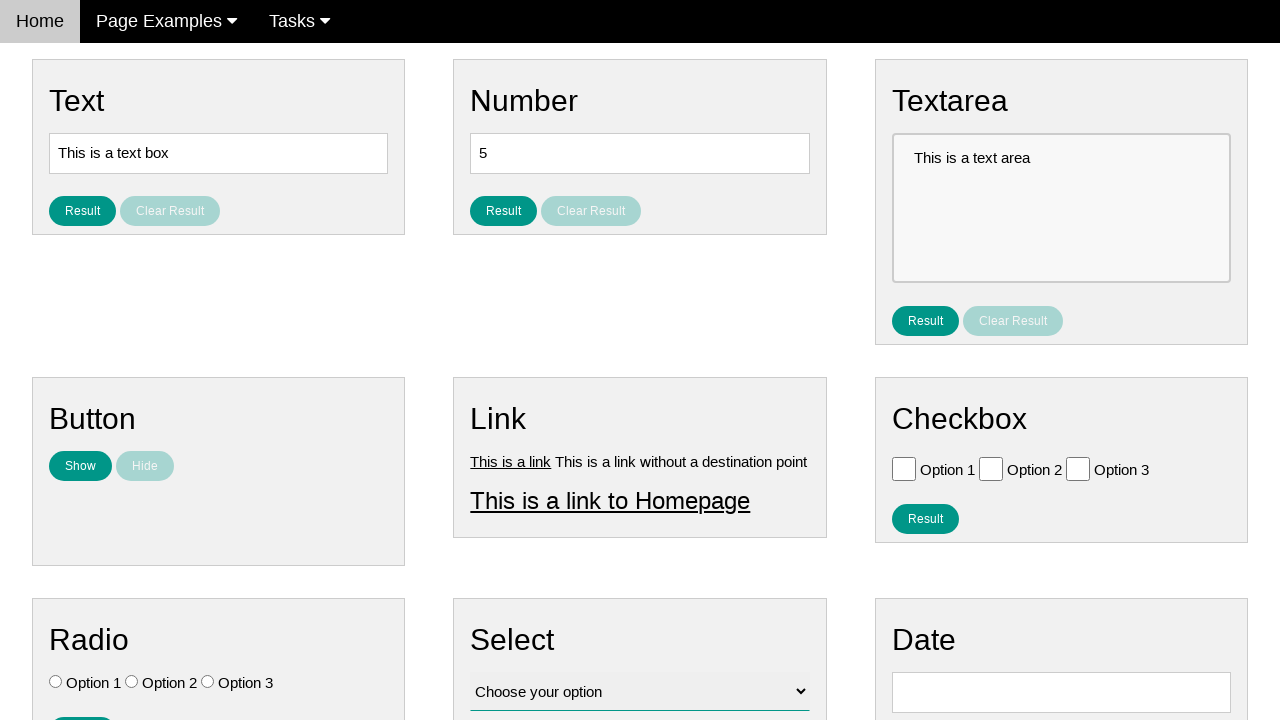

Clicked radio button 1 of 3 at (56, 682) on .w3-check[type='radio'] >> nth=0
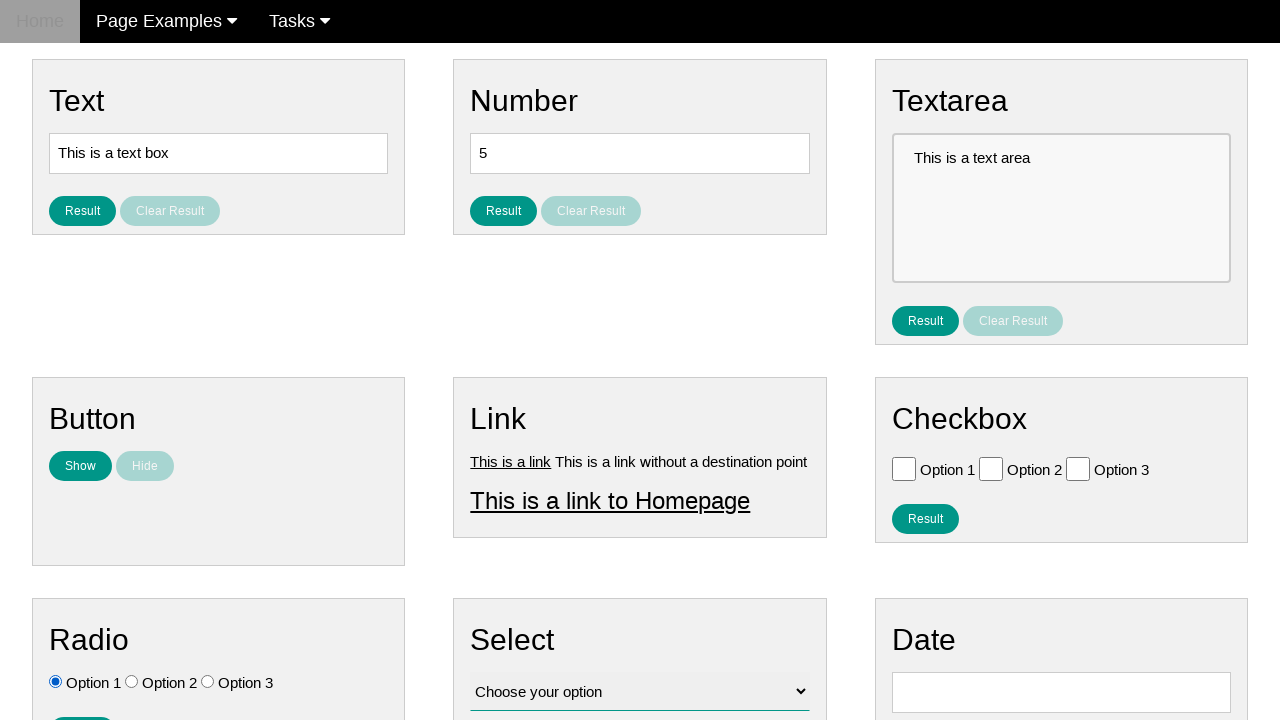

Clicked radio button 2 of 3 at (132, 682) on .w3-check[type='radio'] >> nth=1
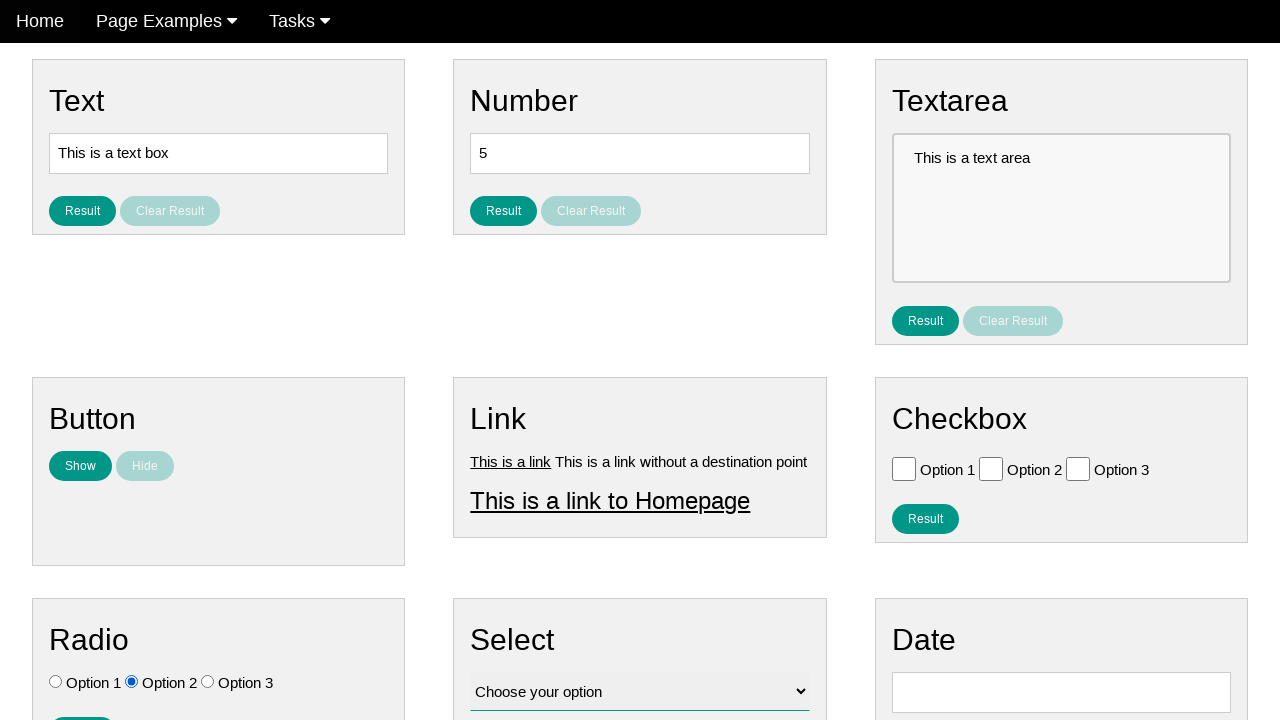

Clicked radio button 3 of 3 at (208, 682) on .w3-check[type='radio'] >> nth=2
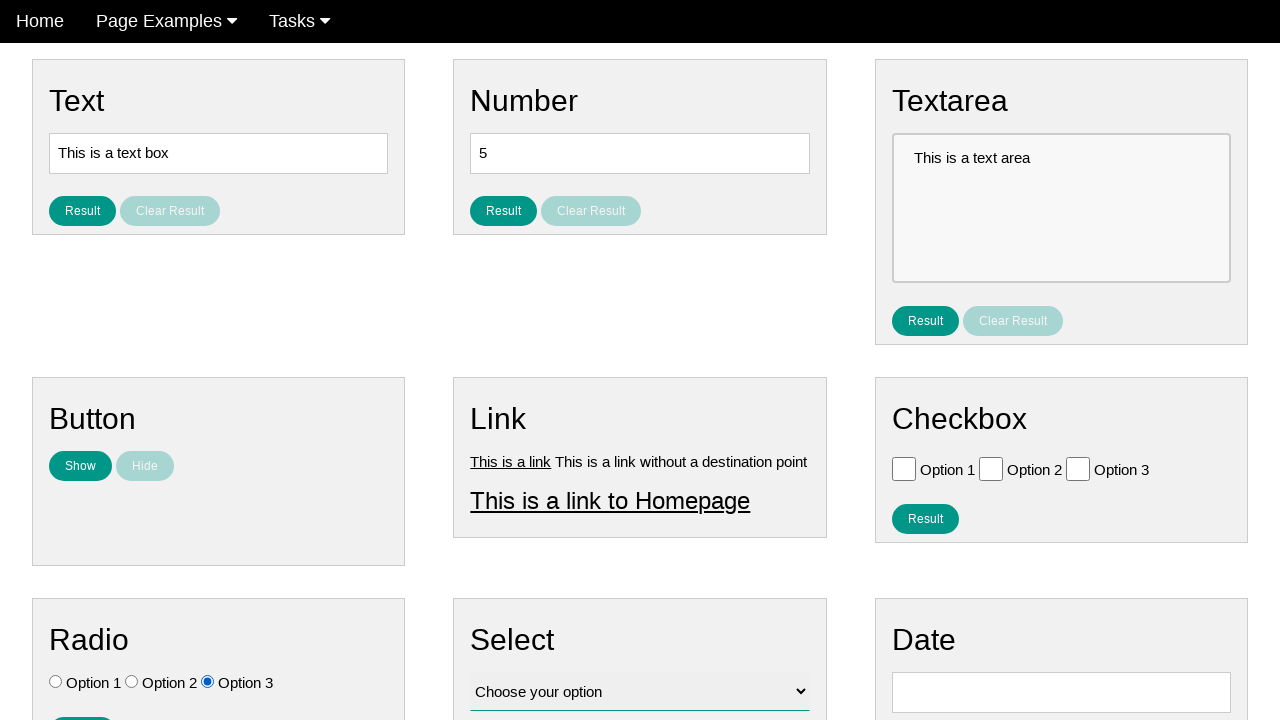

Selected Option 2 radio button at (132, 682) on .w3-check[value='Option 2'][type='radio']
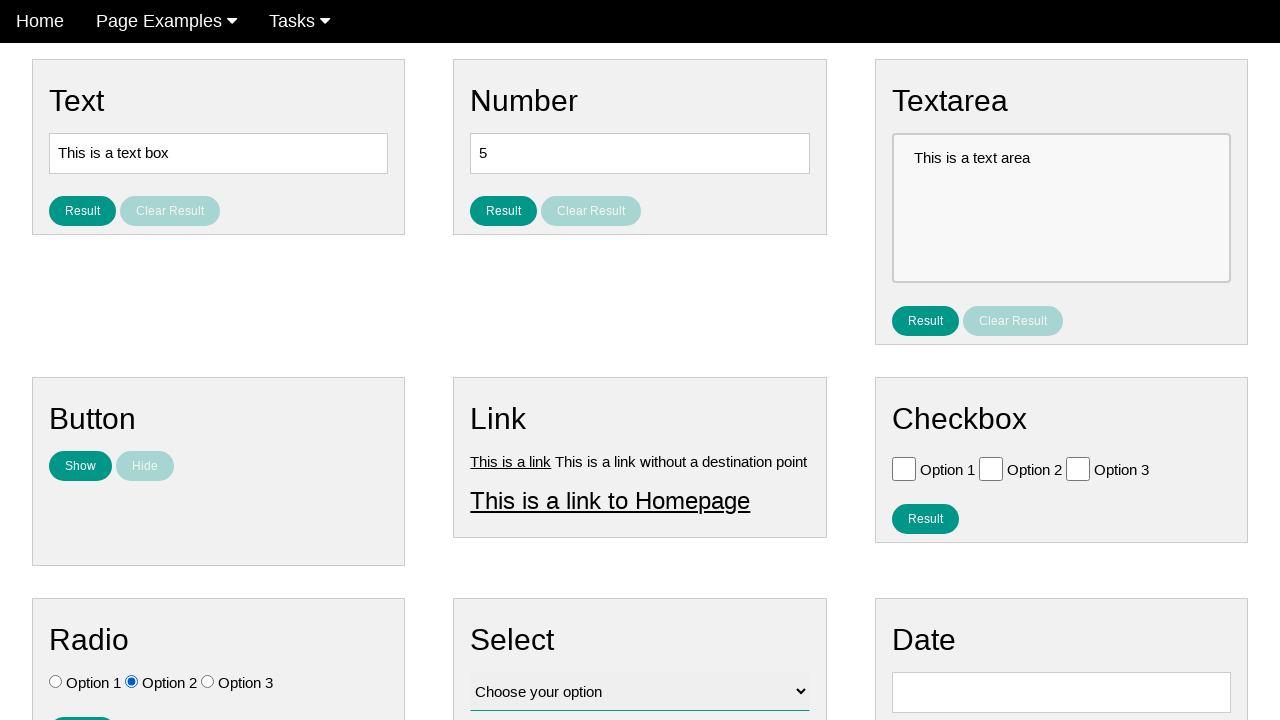

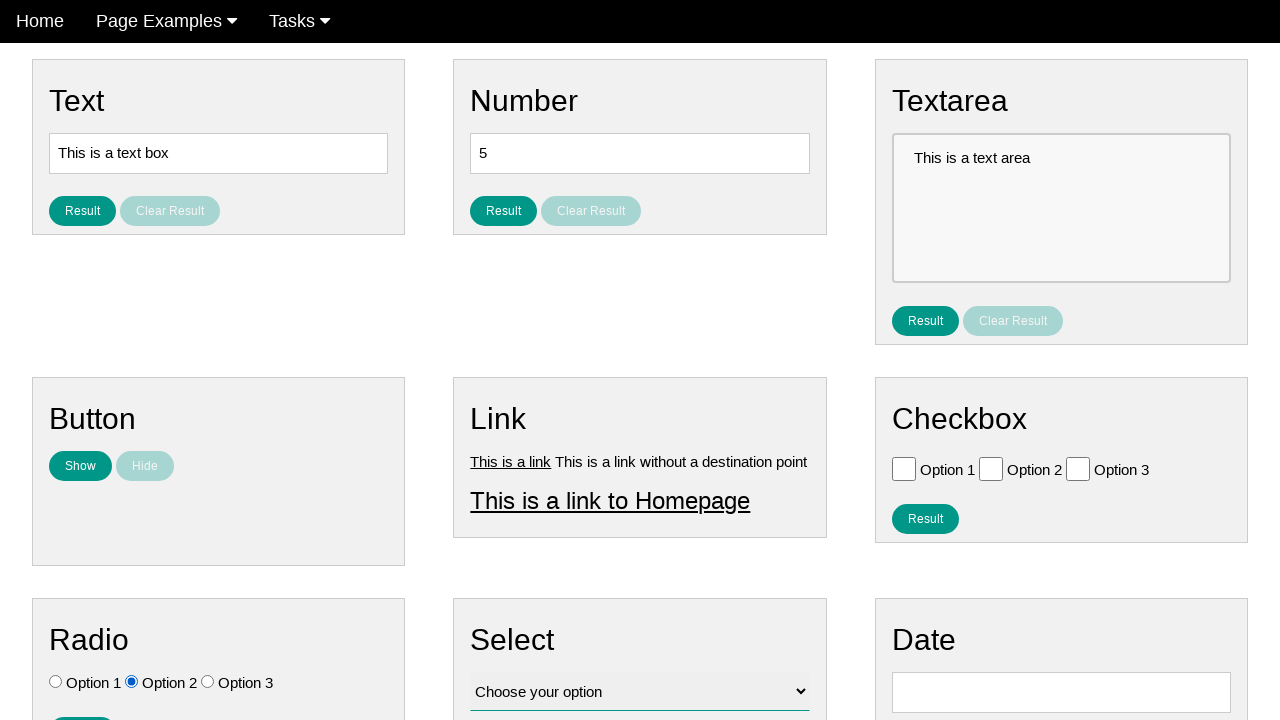